Tests clicking an alert button on the omayo test page and handling the JavaScript alert dialog that appears

Starting URL: http://omayo.blogspot.com/

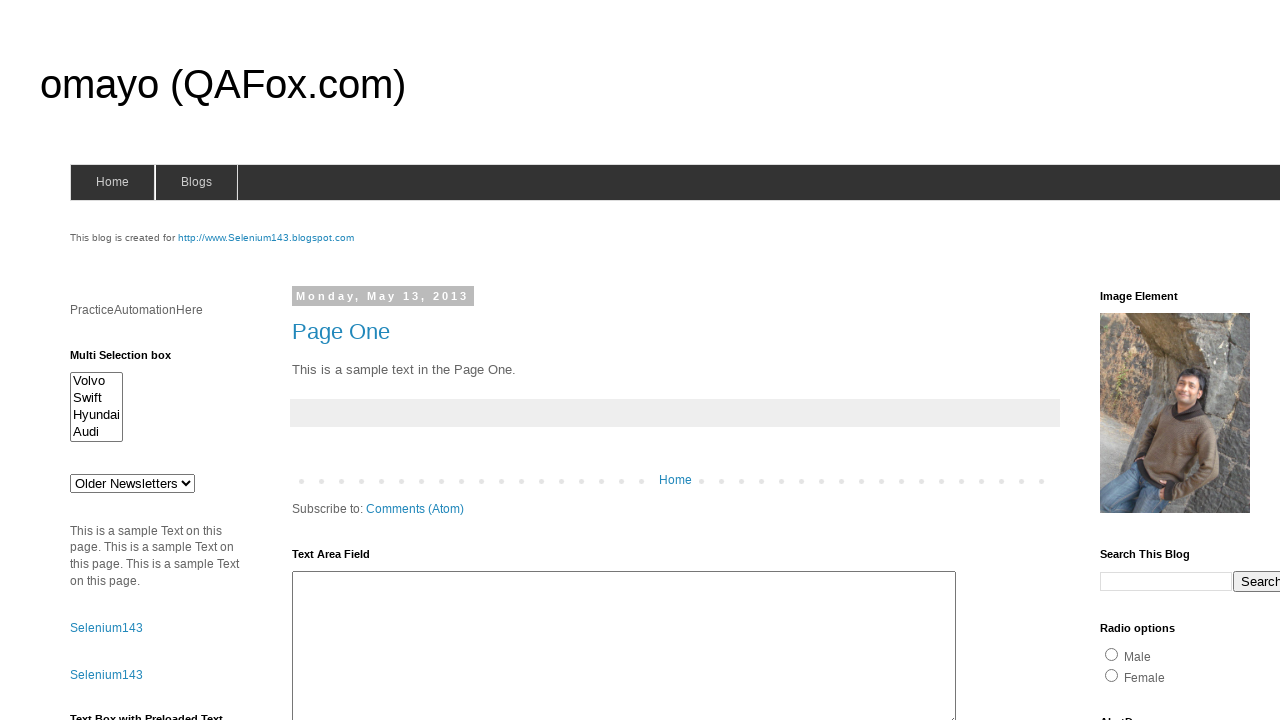

Set up dialog handler to accept JavaScript alerts
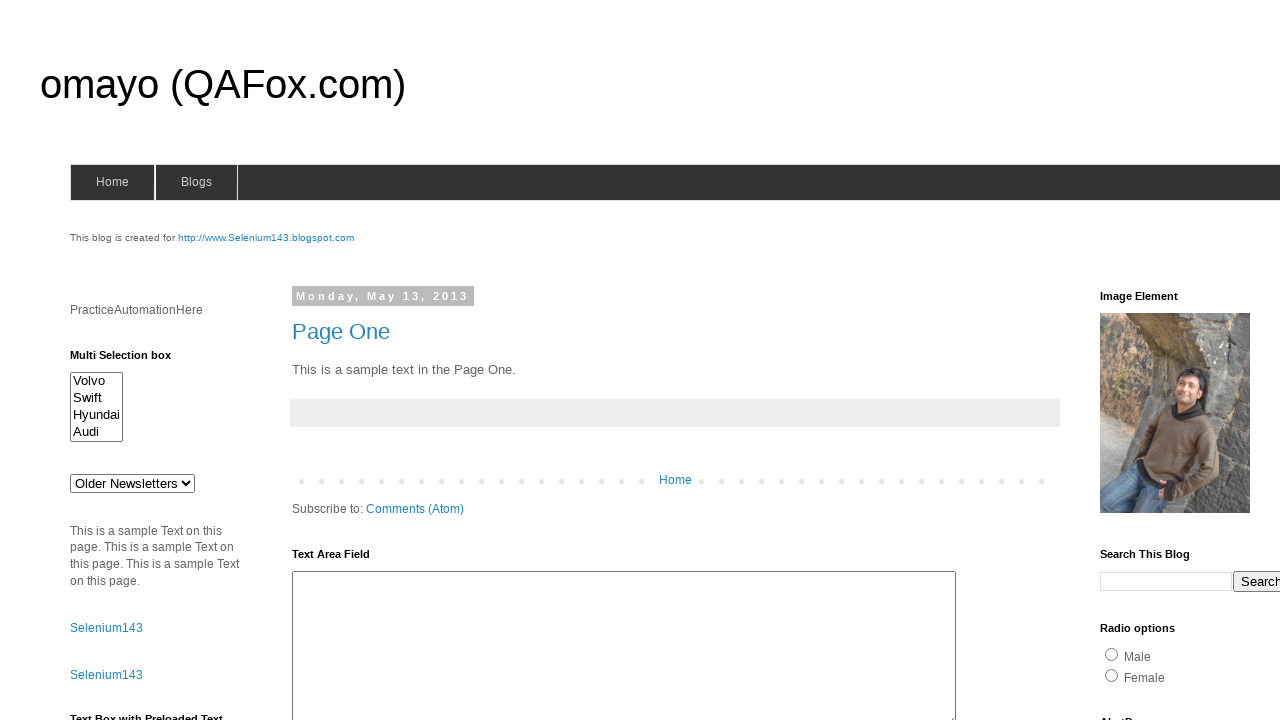

Clicked the alert button to trigger JavaScript alert at (1154, 361) on #alert1
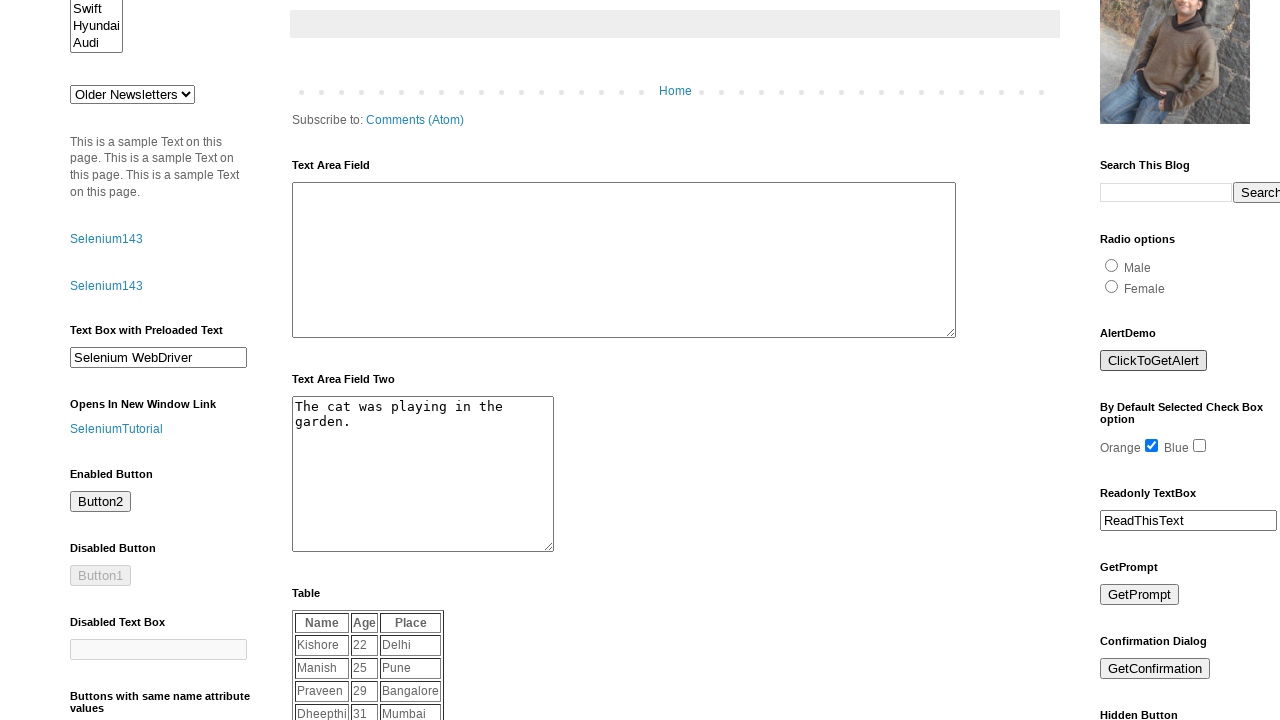

Waited 500ms for alert to be handled
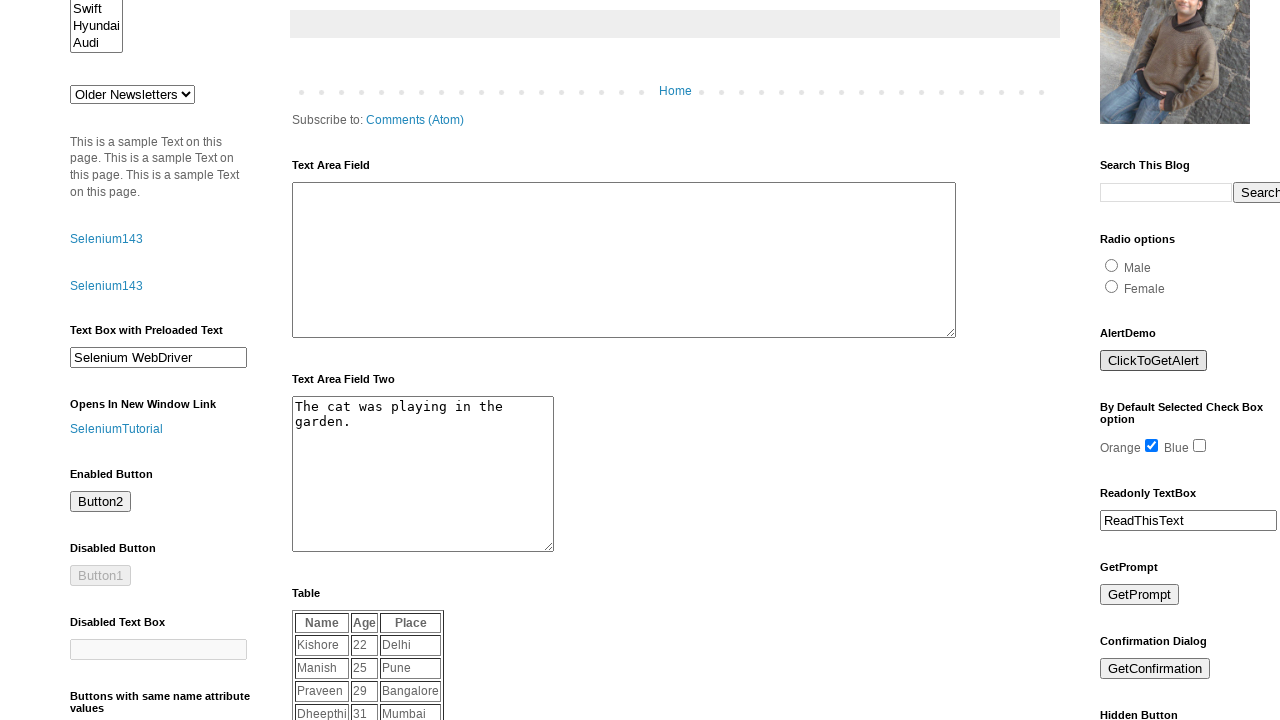

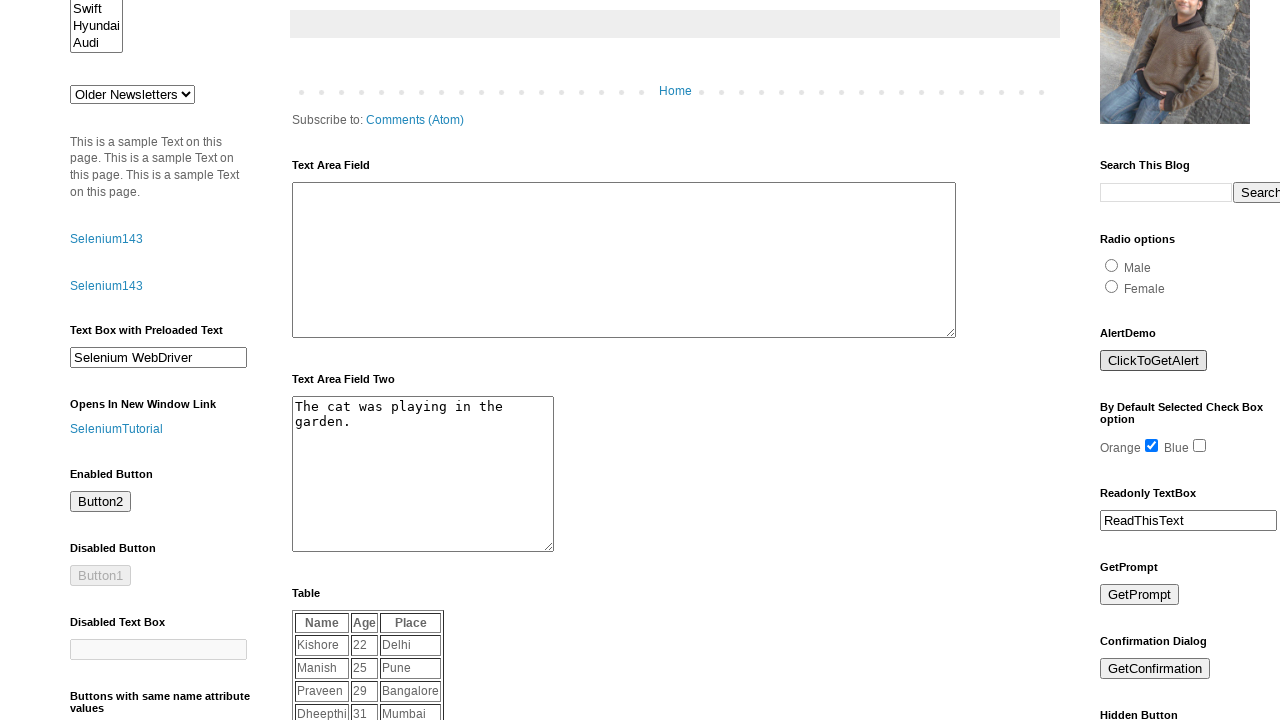